Tests dynamic controls on a page by interacting with checkboxes and input fields that can be dynamically enabled/disabled

Starting URL: http://the-internet.herokuapp.com/

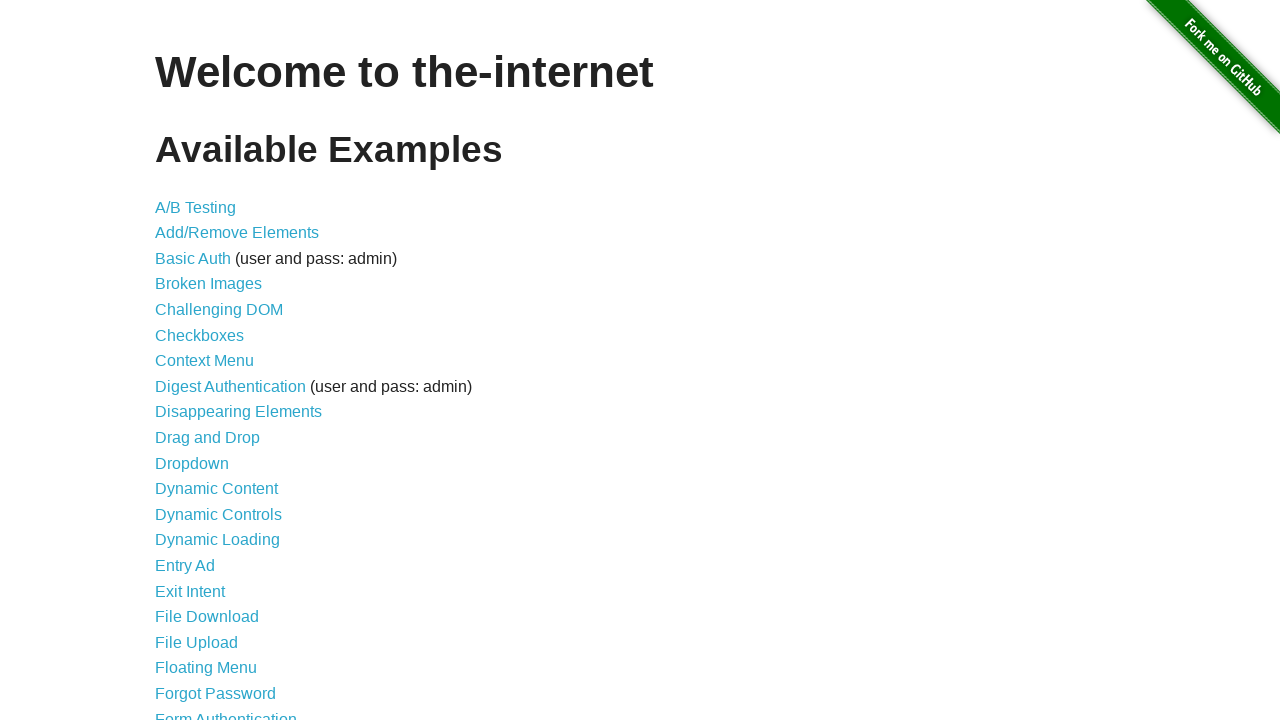

Clicked on Dynamic Controls link at (218, 514) on text='Dynamic Controls'
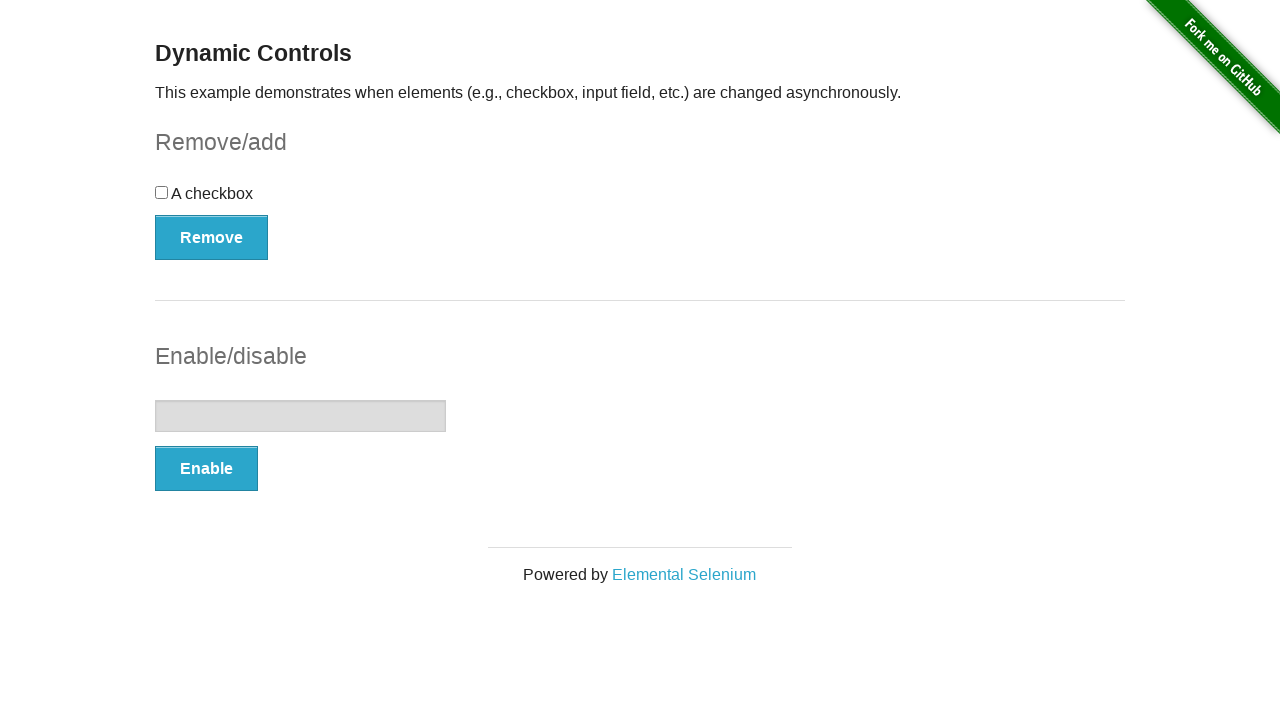

Clicked the checkbox at (162, 192) on #checkbox > input[type=checkbox]
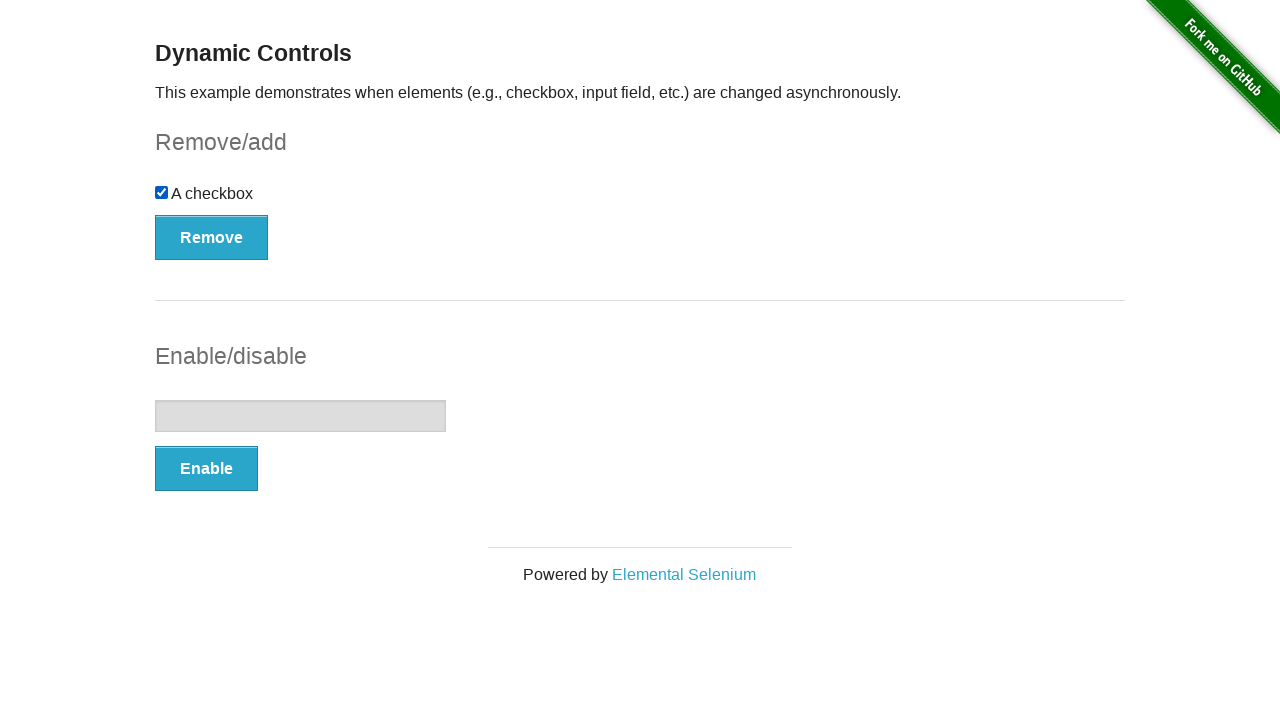

Clicked Remove button to remove checkbox at (212, 237) on #checkbox-example > button
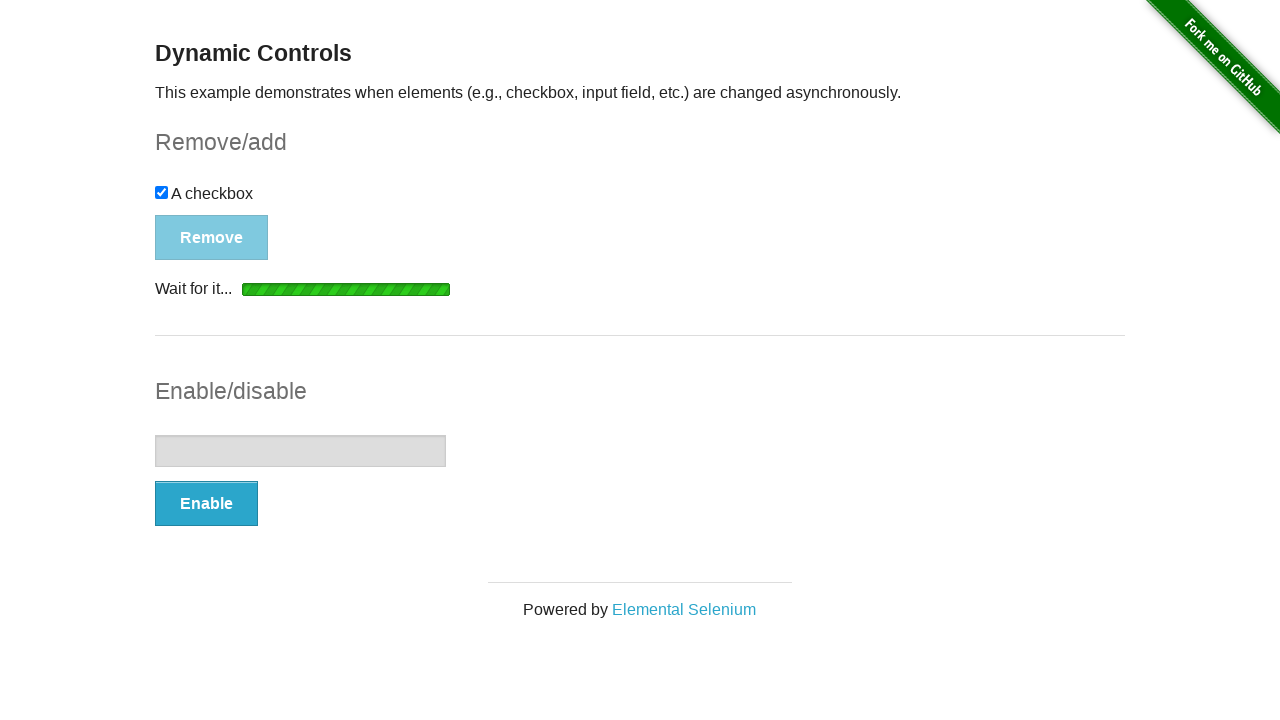

Waited for checkbox to be attached again
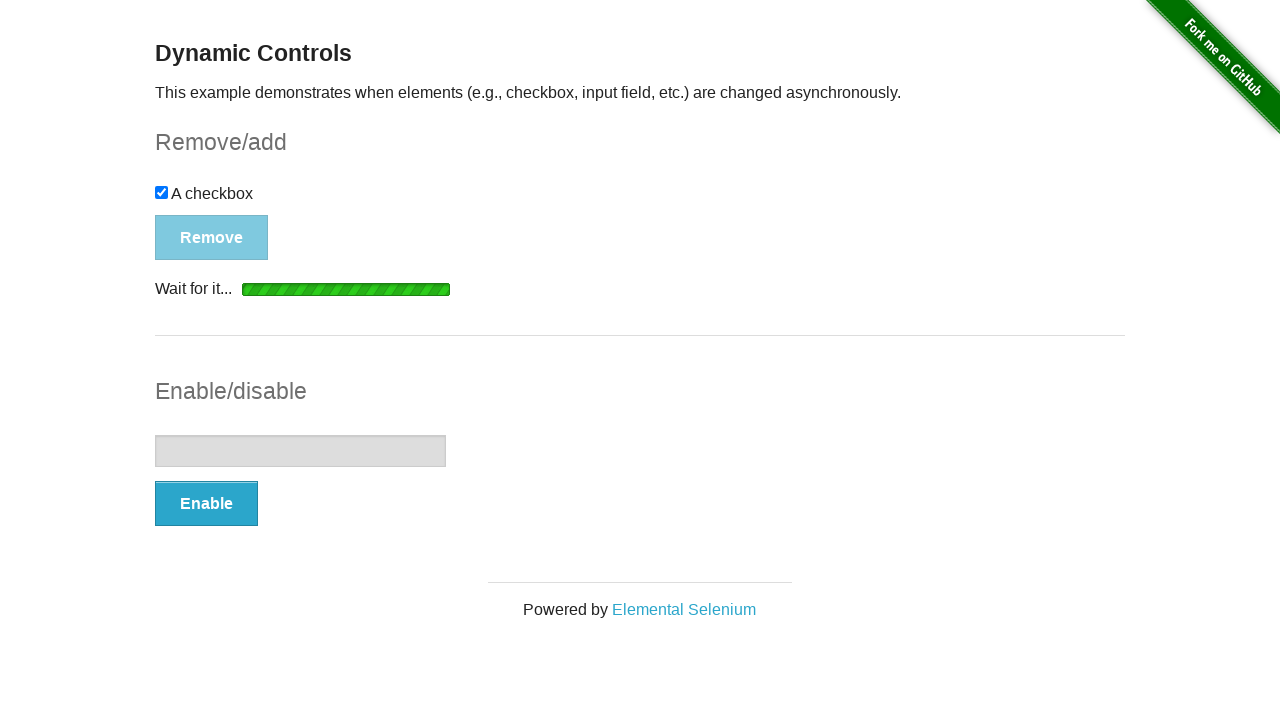

Clicked Add button to restore checkbox at (196, 208) on #checkbox-example > button
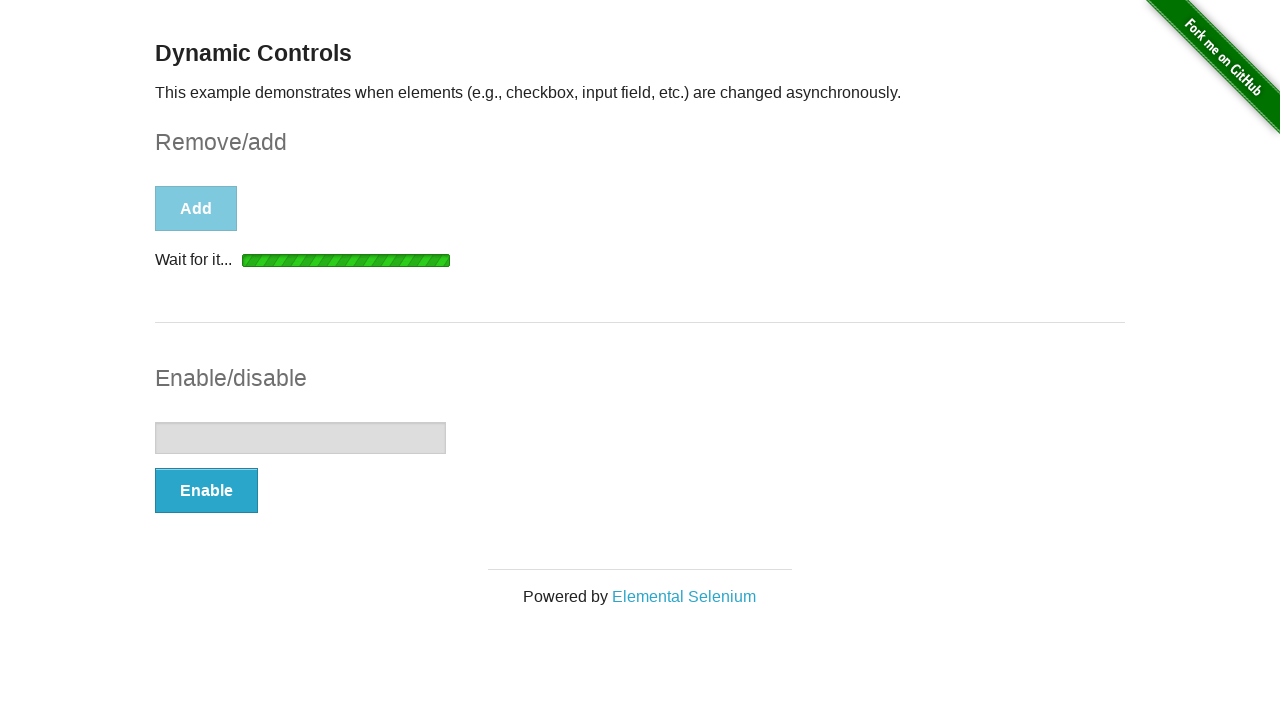

Clicked Enable button for input field at (206, 491) on #input-example > button
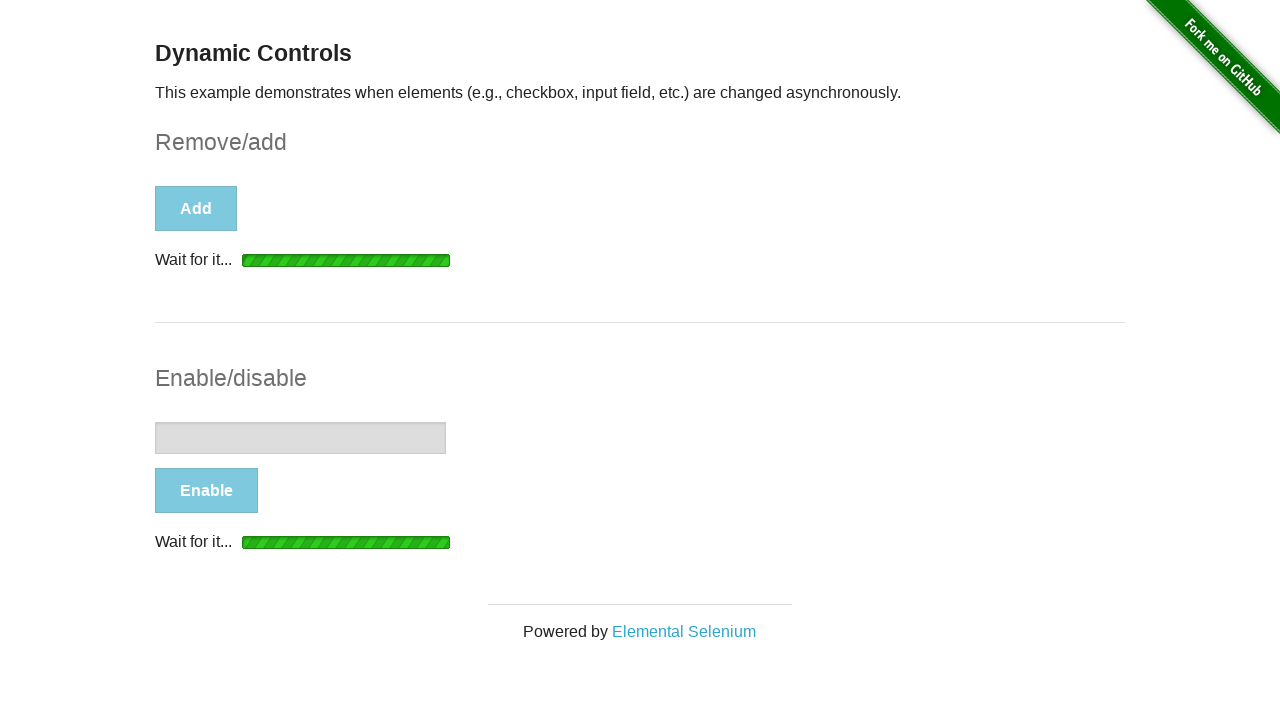

Waited for input field to be enabled
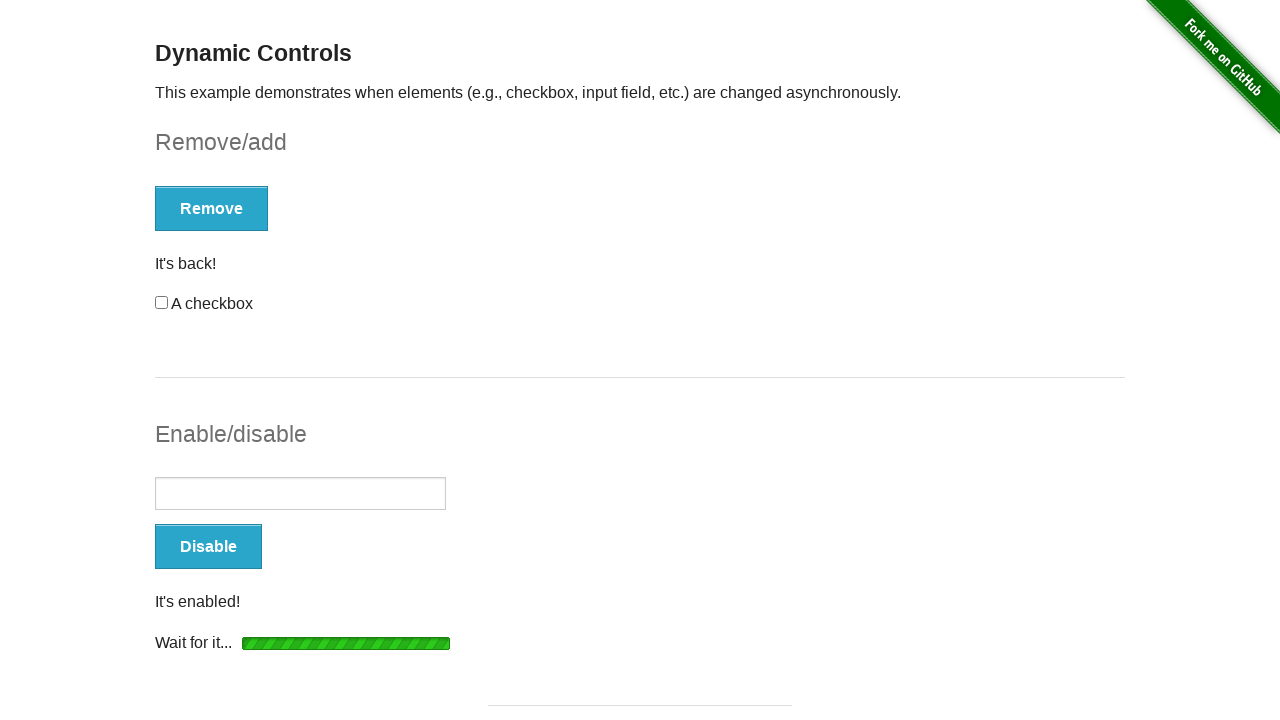

Filled input field with 'Texto Insertado' on #input-example > input[type=text]
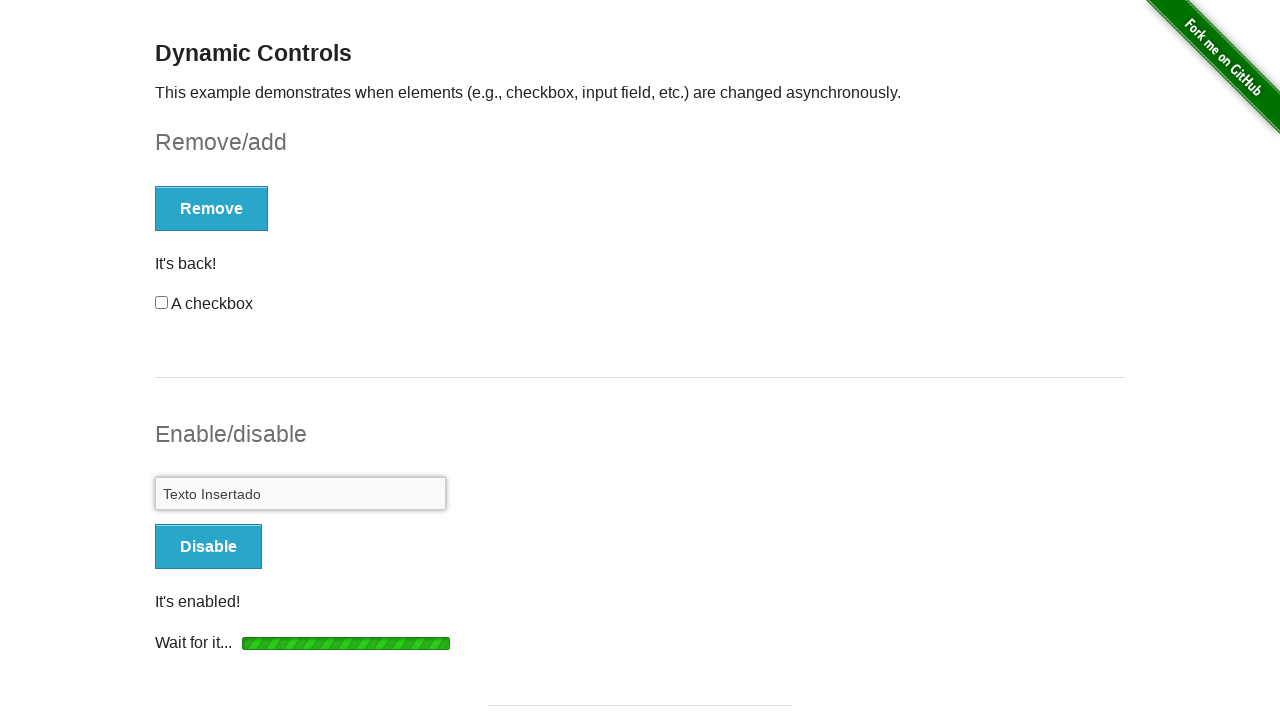

Clicked Disable button to disable input field at (208, 546) on #input-example > button
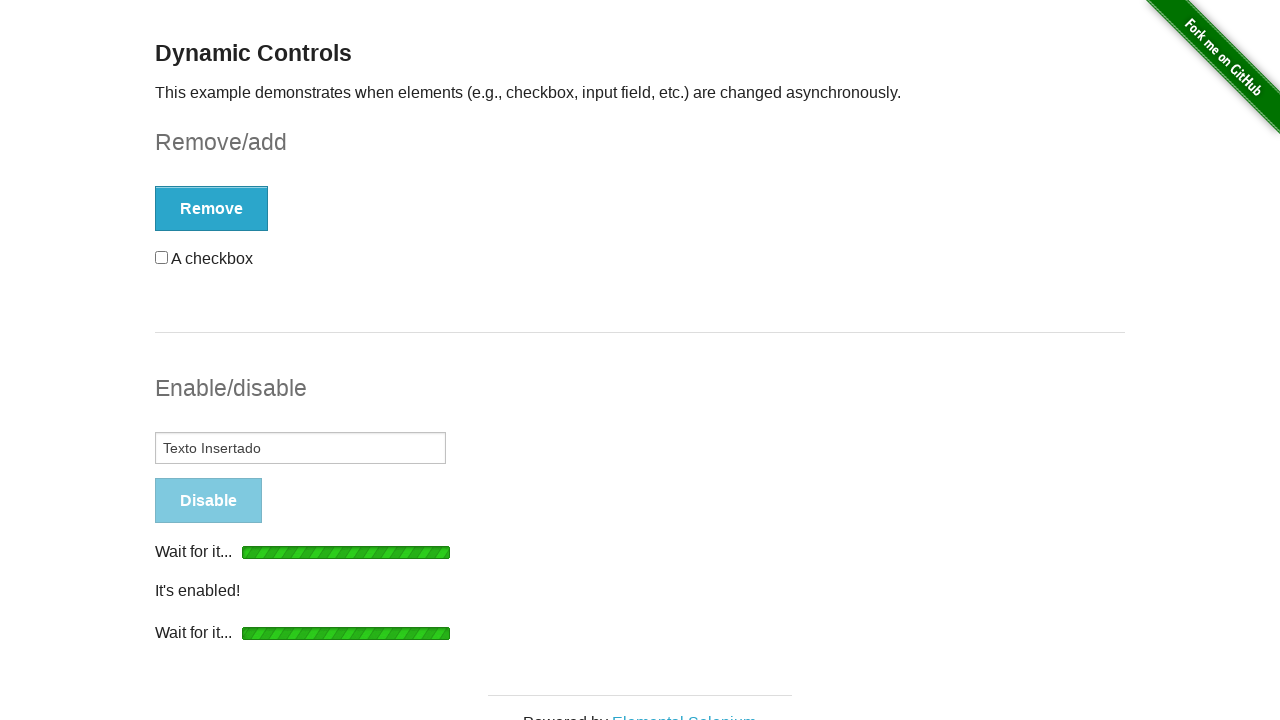

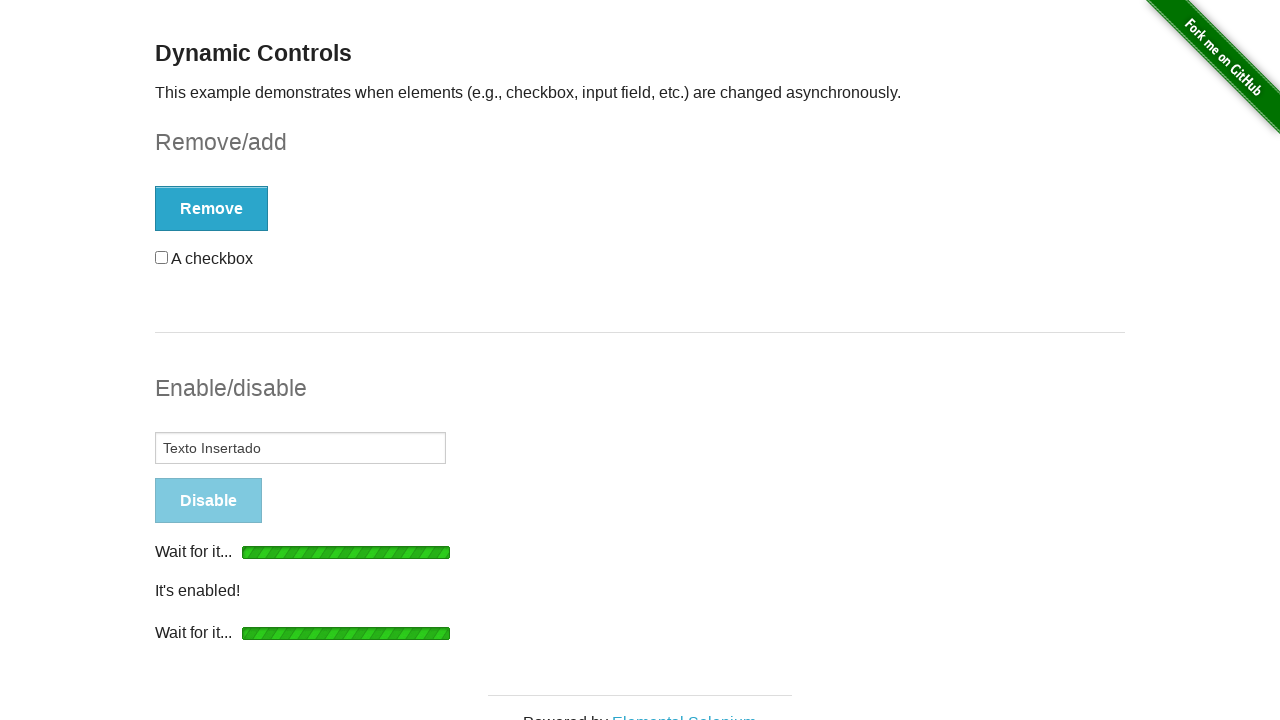